Tests clicking a button that triggers a simple JavaScript alert and accepting it

Starting URL: https://demoqa.com/alerts

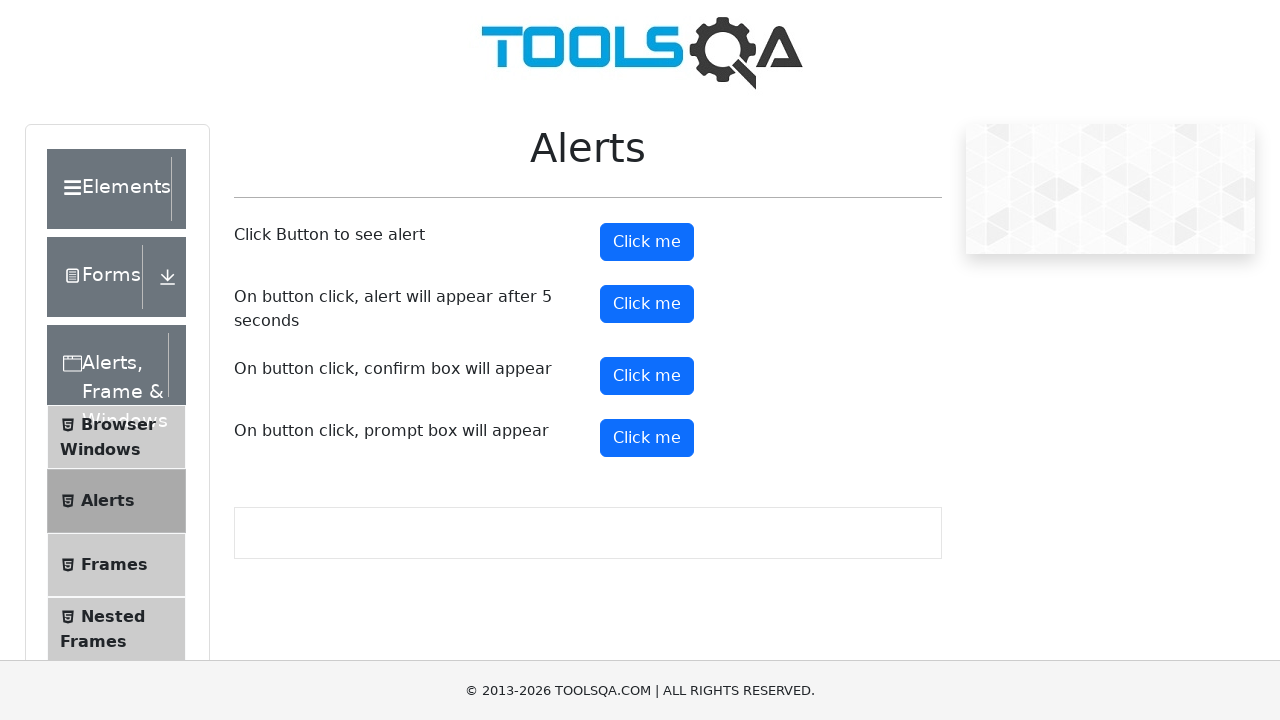

Navigated to alerts demo page
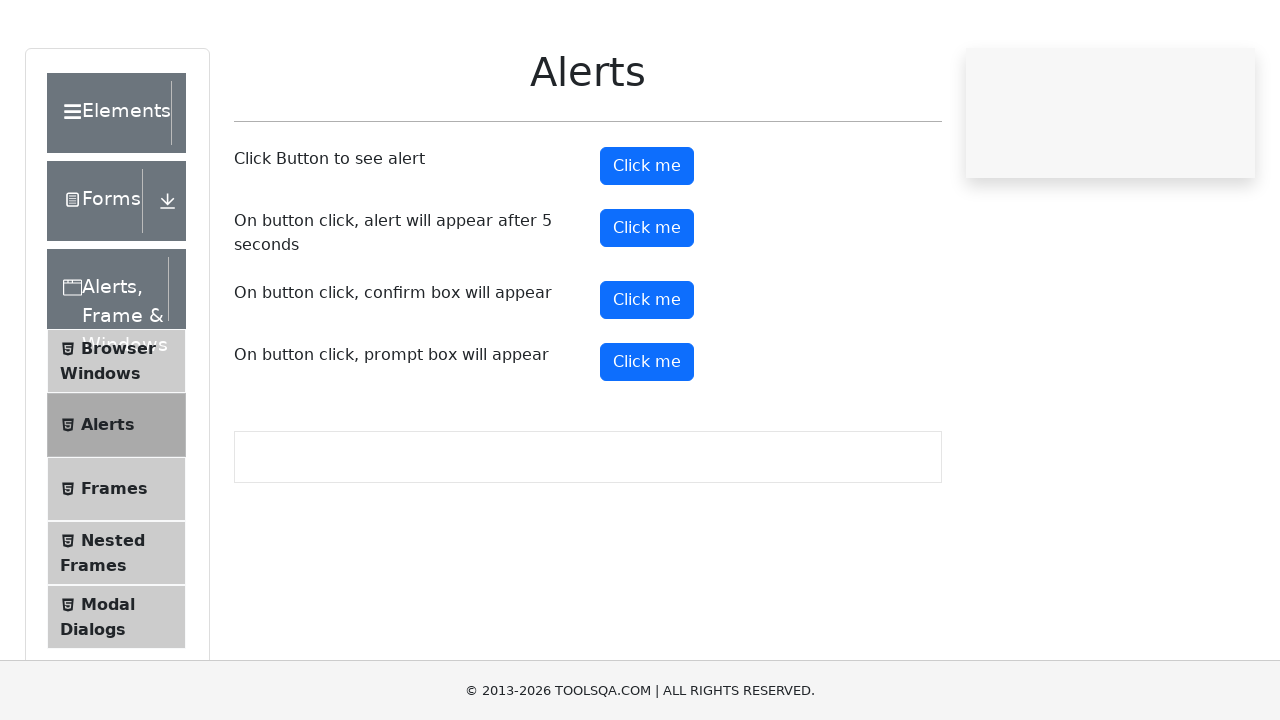

Clicked alert button to trigger JavaScript alert at (647, 242) on #alertButton
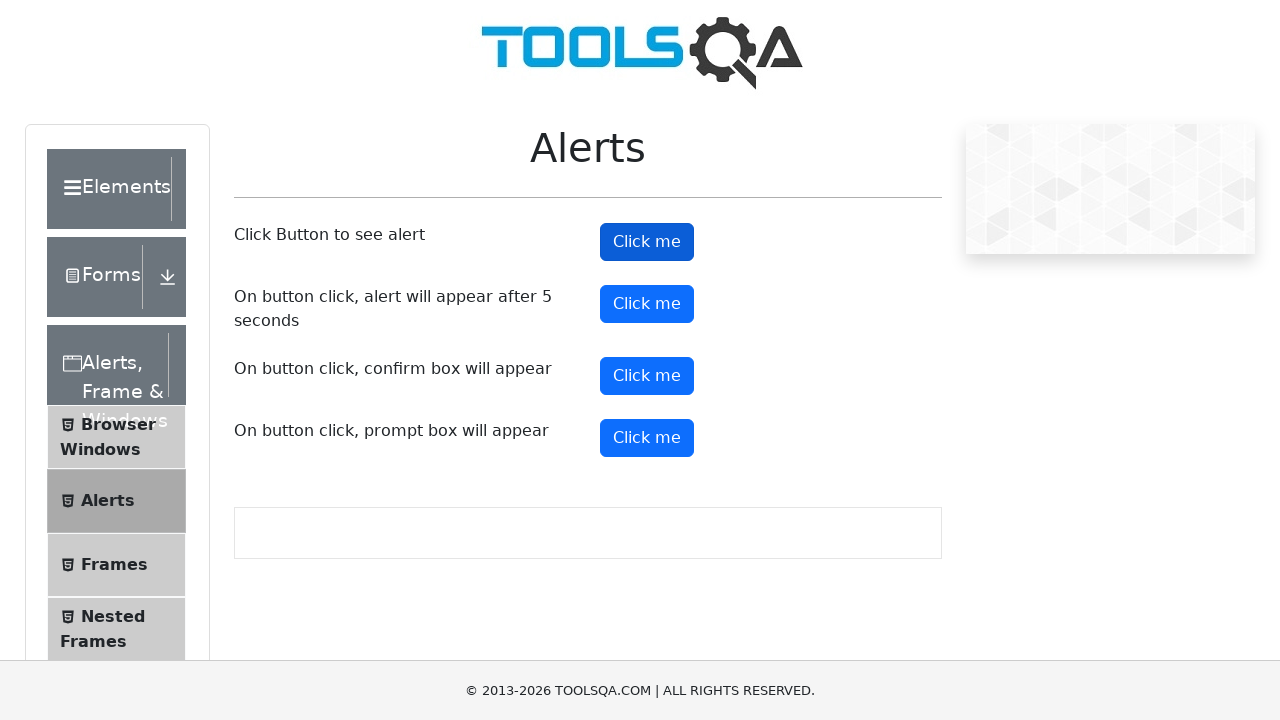

Set up dialog handler to accept alerts
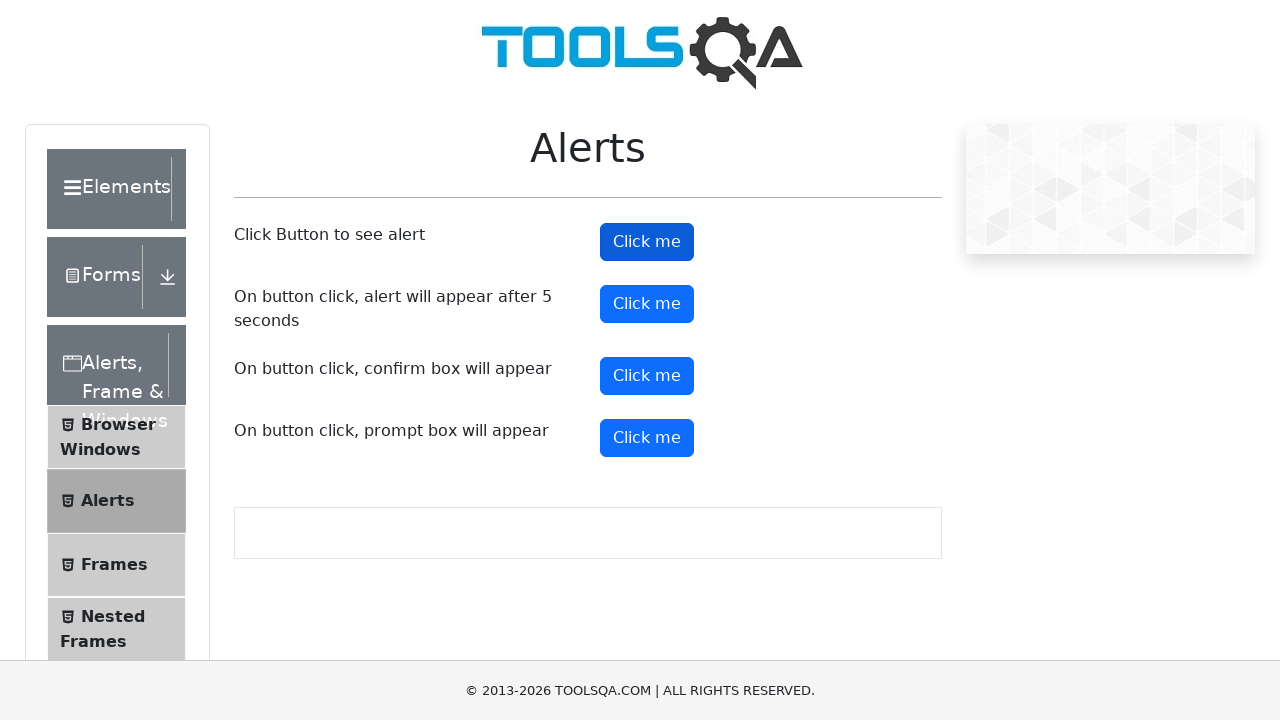

Clicked alert button again and accepted the JavaScript alert at (647, 242) on #alertButton
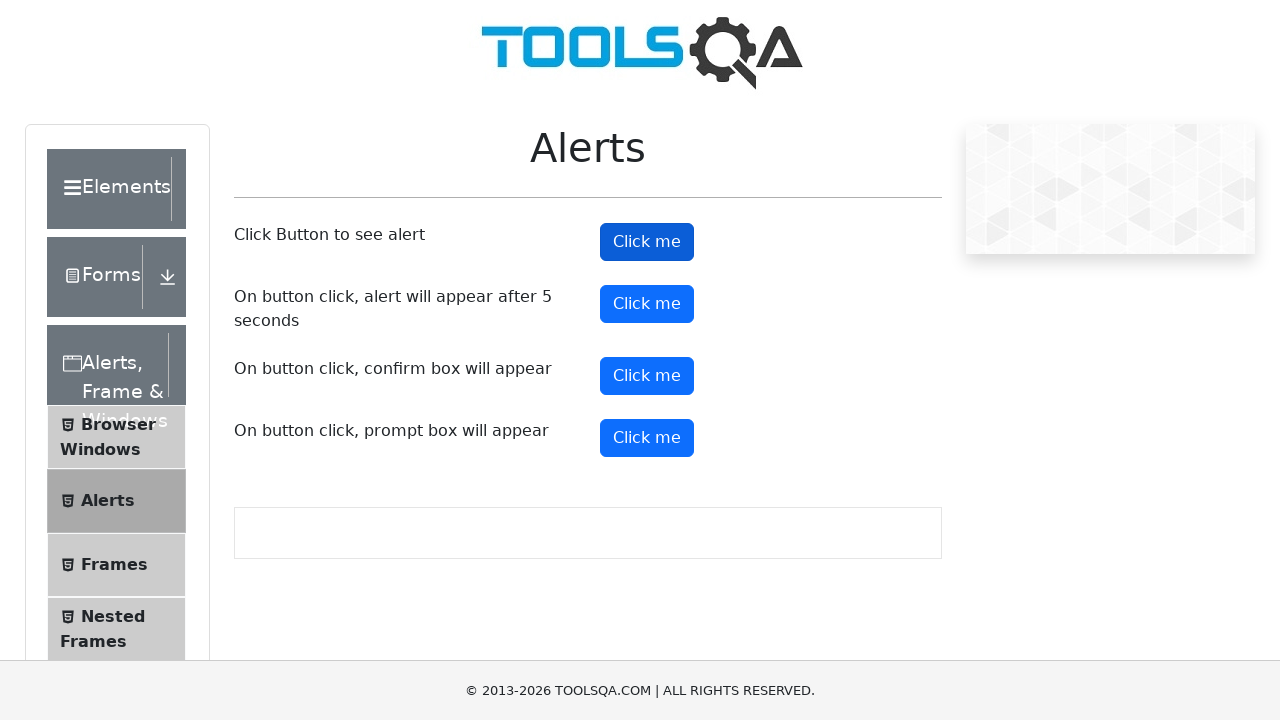

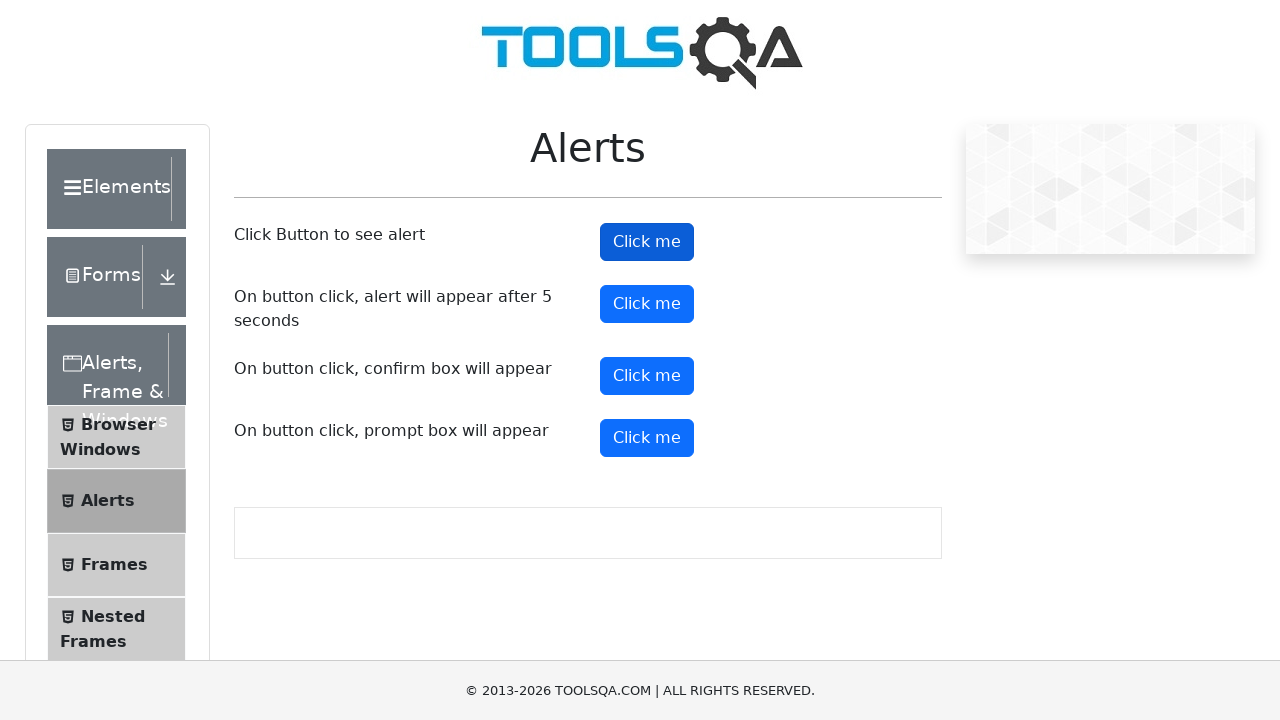